Tests checkbox functionality on a W3C WAI-ARIA practices example page by finding all checkboxes and clicking any that are unchecked to select them

Starting URL: https://www.w3.org/TR/2019/NOTE-wai-aria-practices-1.1-20190814/examples/checkbox/checkbox-1/checkbox-1.html

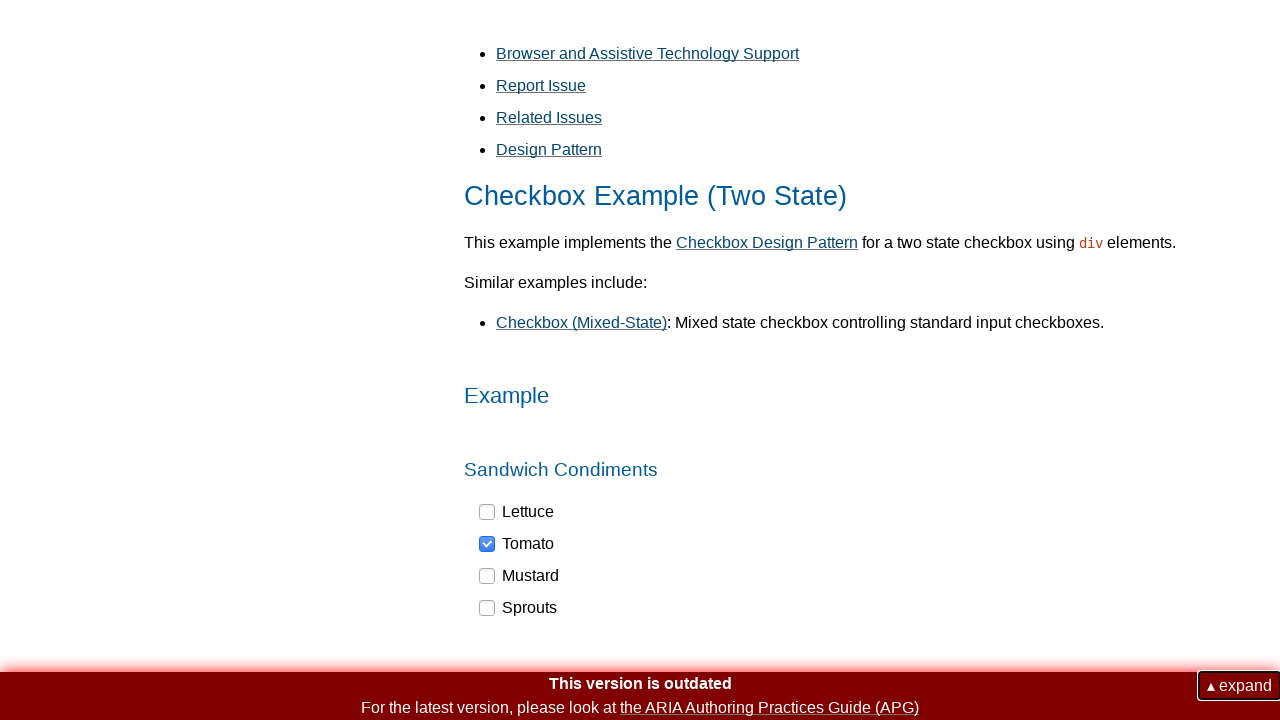

Navigated to W3C WAI-ARIA checkbox example page
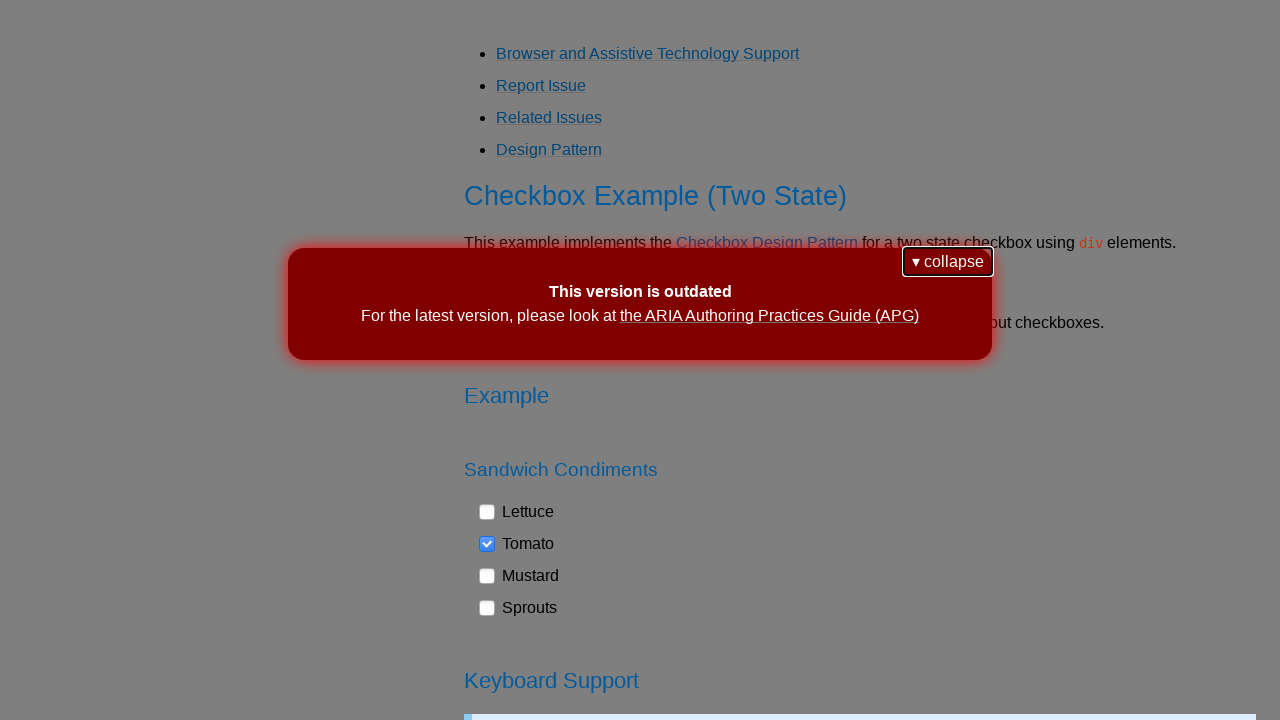

Waited for checkbox elements to load
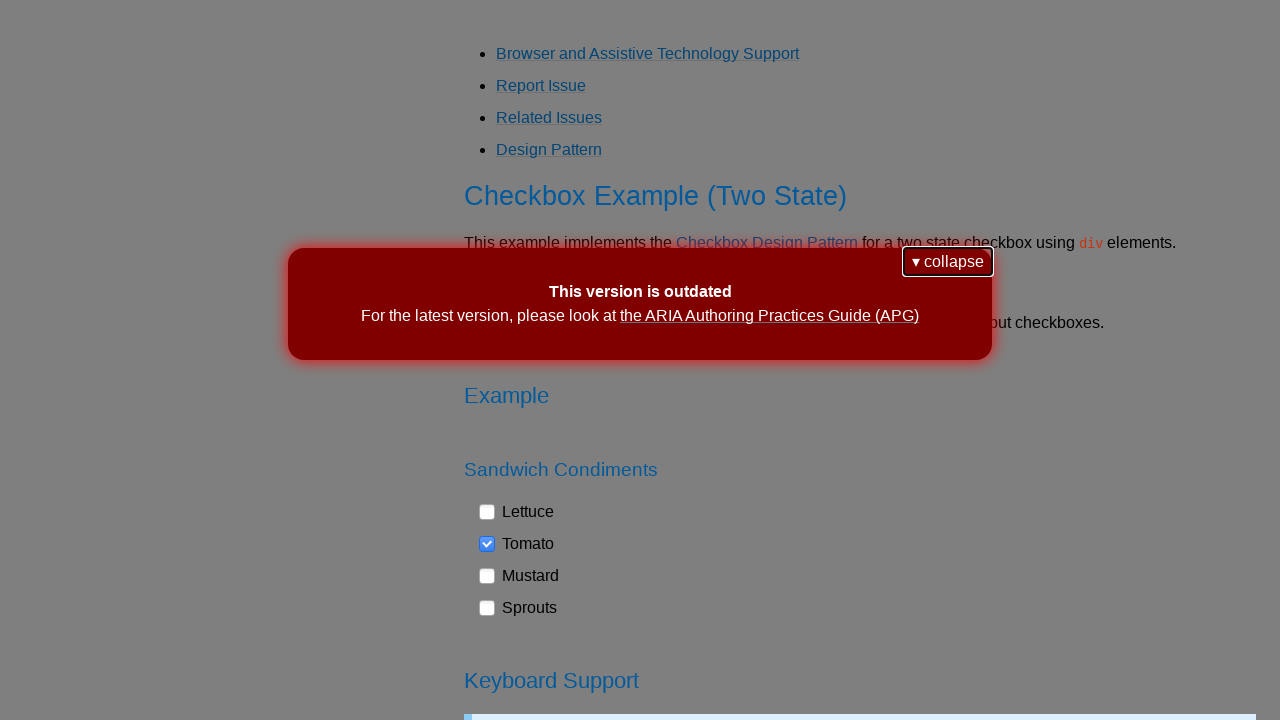

Found 4 checkbox elements on the page
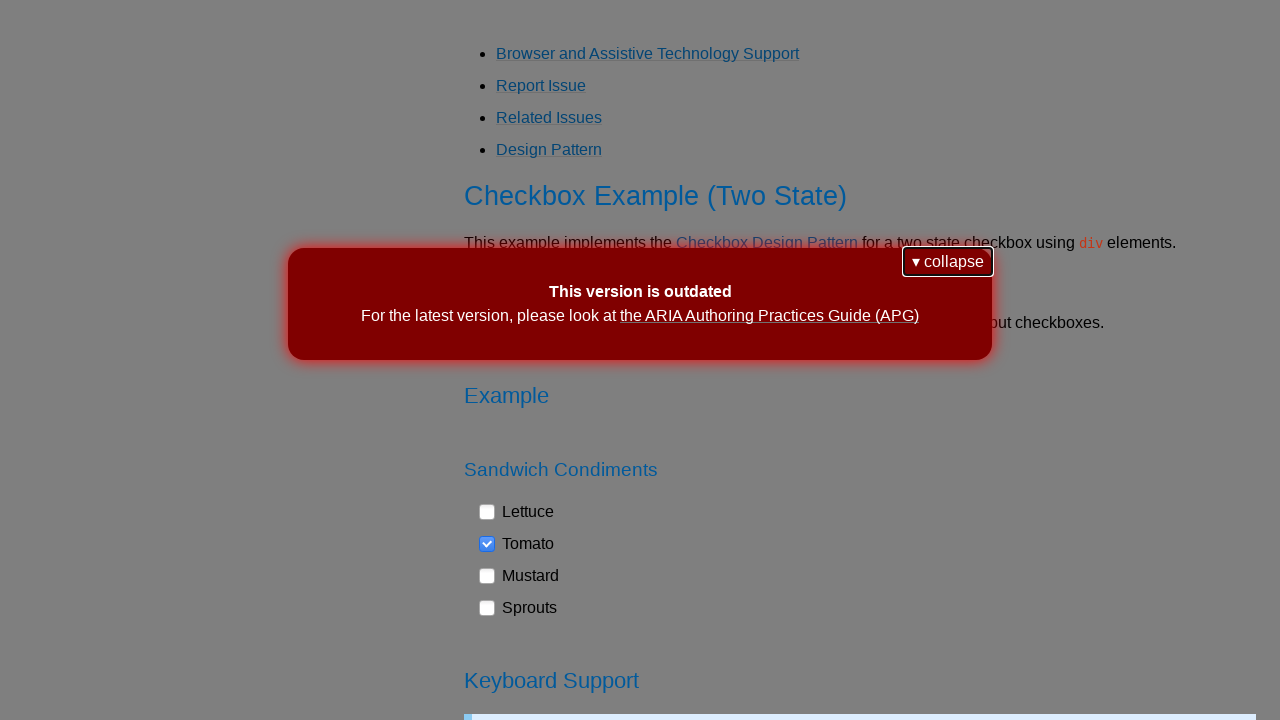

Retrieved aria-checked attribute value: false
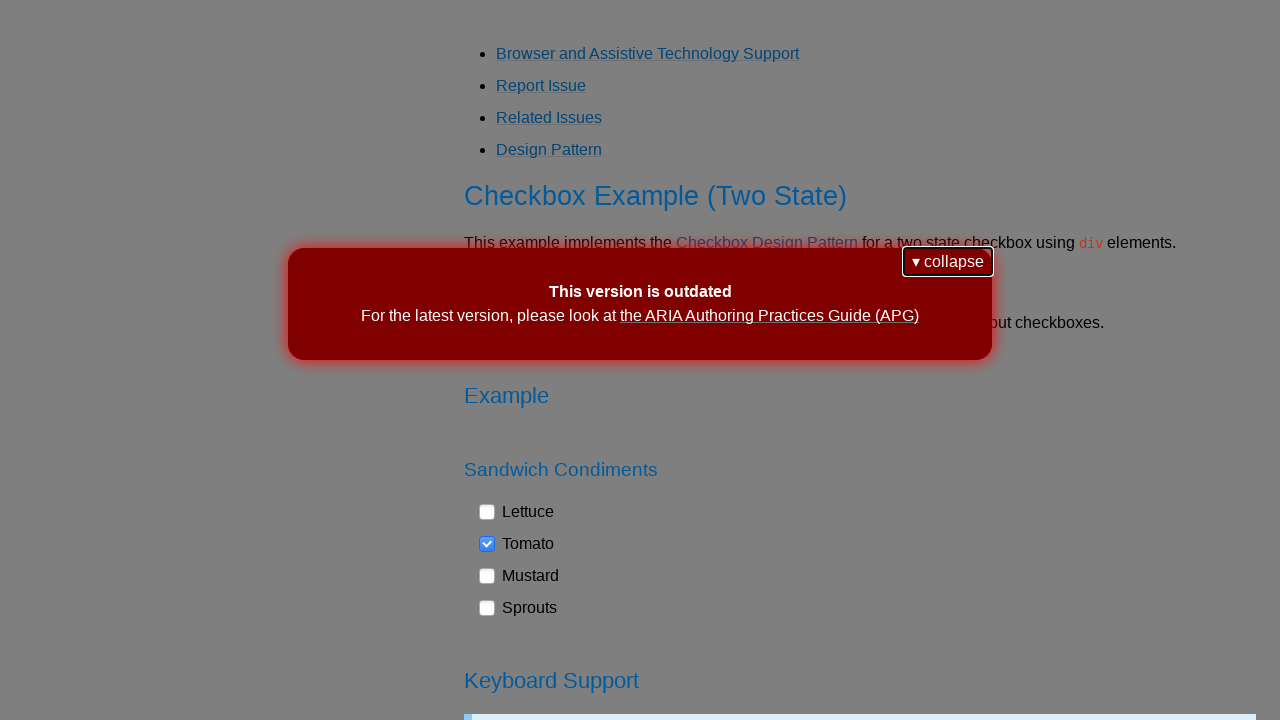

Clicked unchecked checkbox to select it at (517, 512) on div[role='checkbox'] >> nth=0
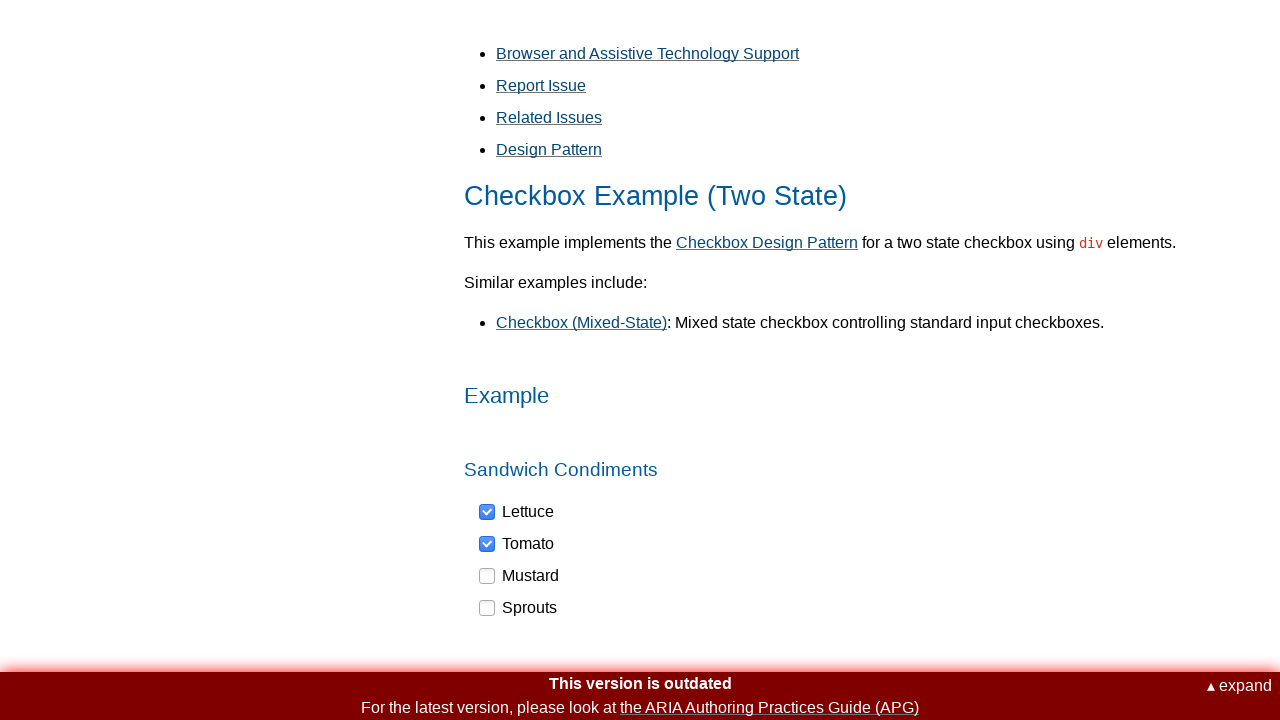

Retrieved aria-checked attribute value: true
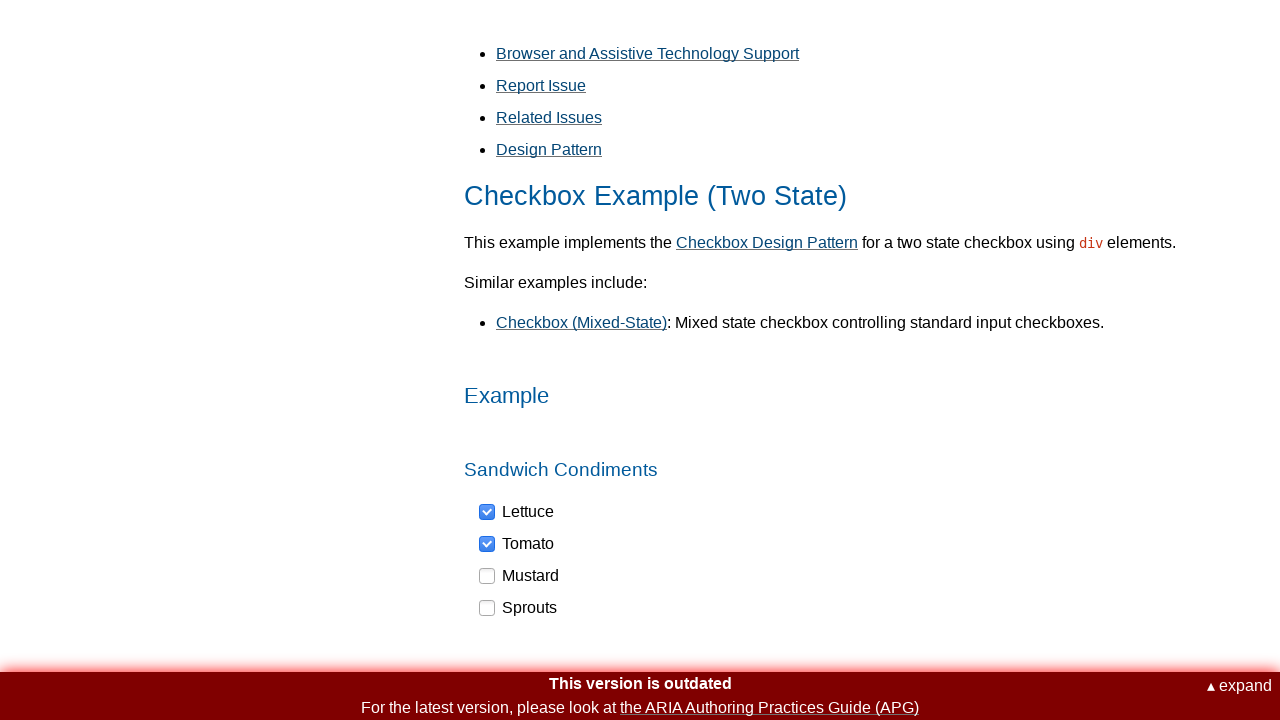

Retrieved aria-checked attribute value: false
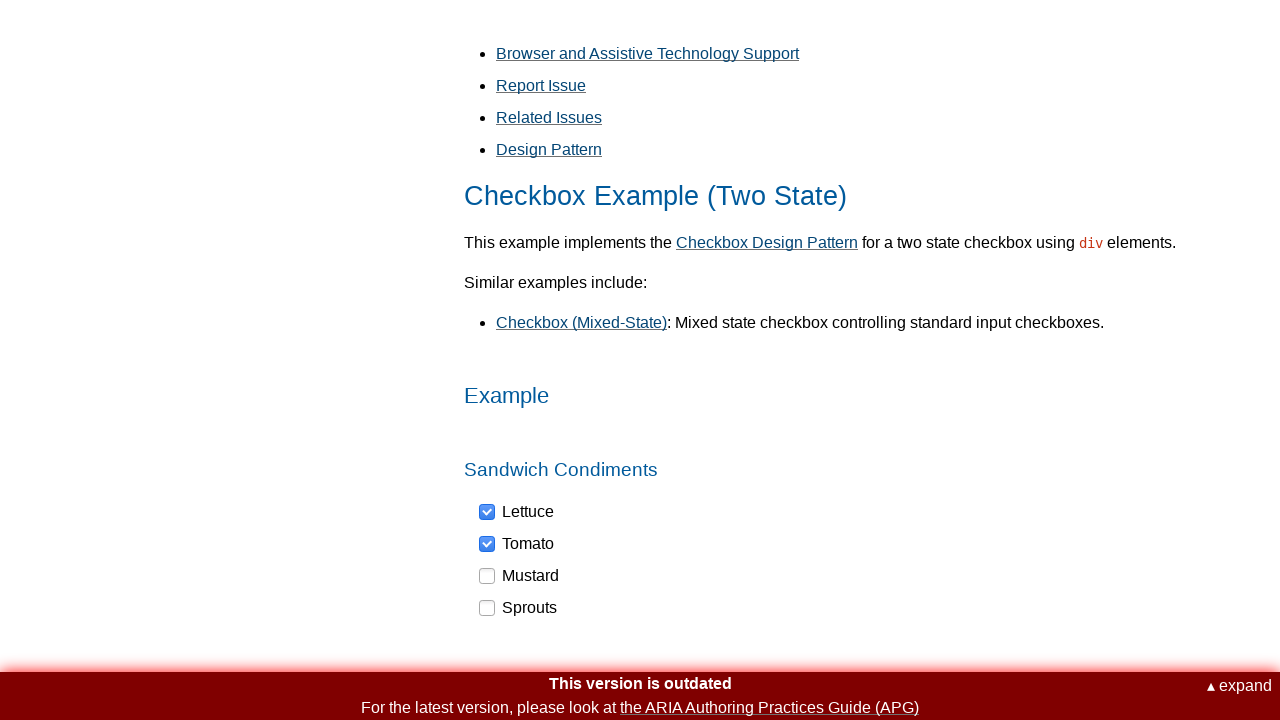

Clicked unchecked checkbox to select it at (520, 576) on div[role='checkbox'] >> nth=2
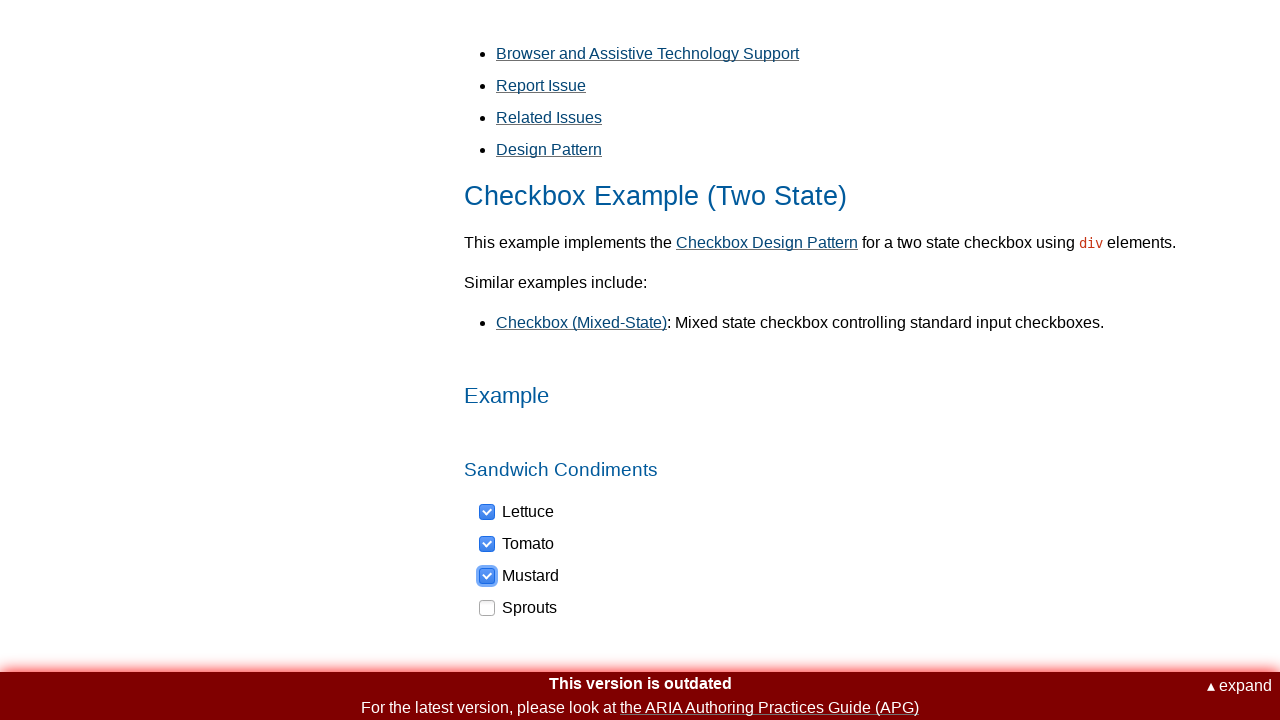

Retrieved aria-checked attribute value: false
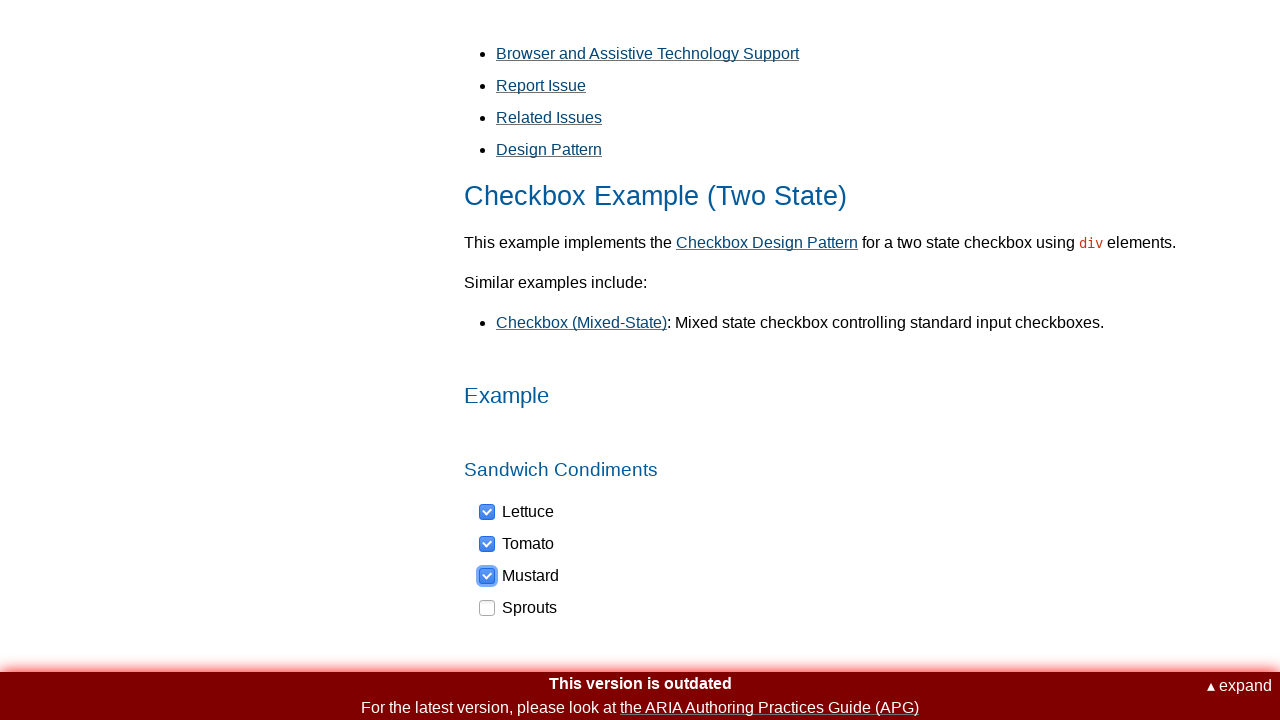

Clicked unchecked checkbox to select it at (519, 608) on div[role='checkbox'] >> nth=3
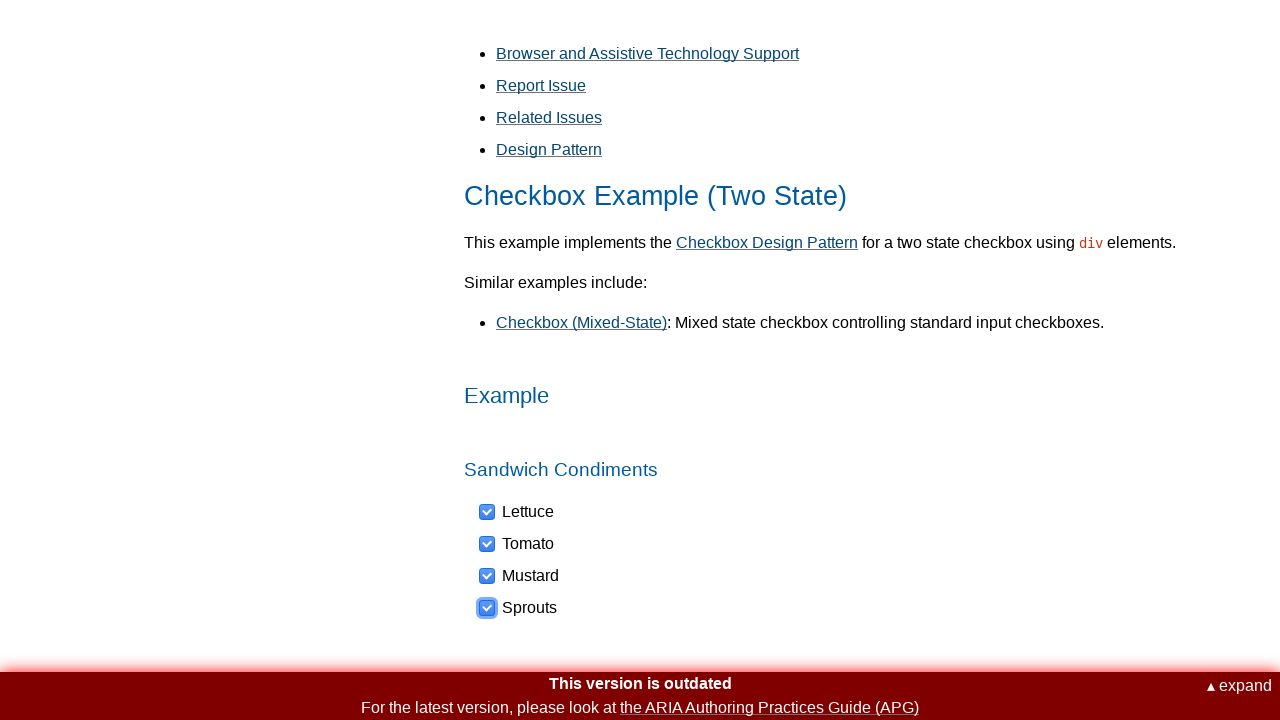

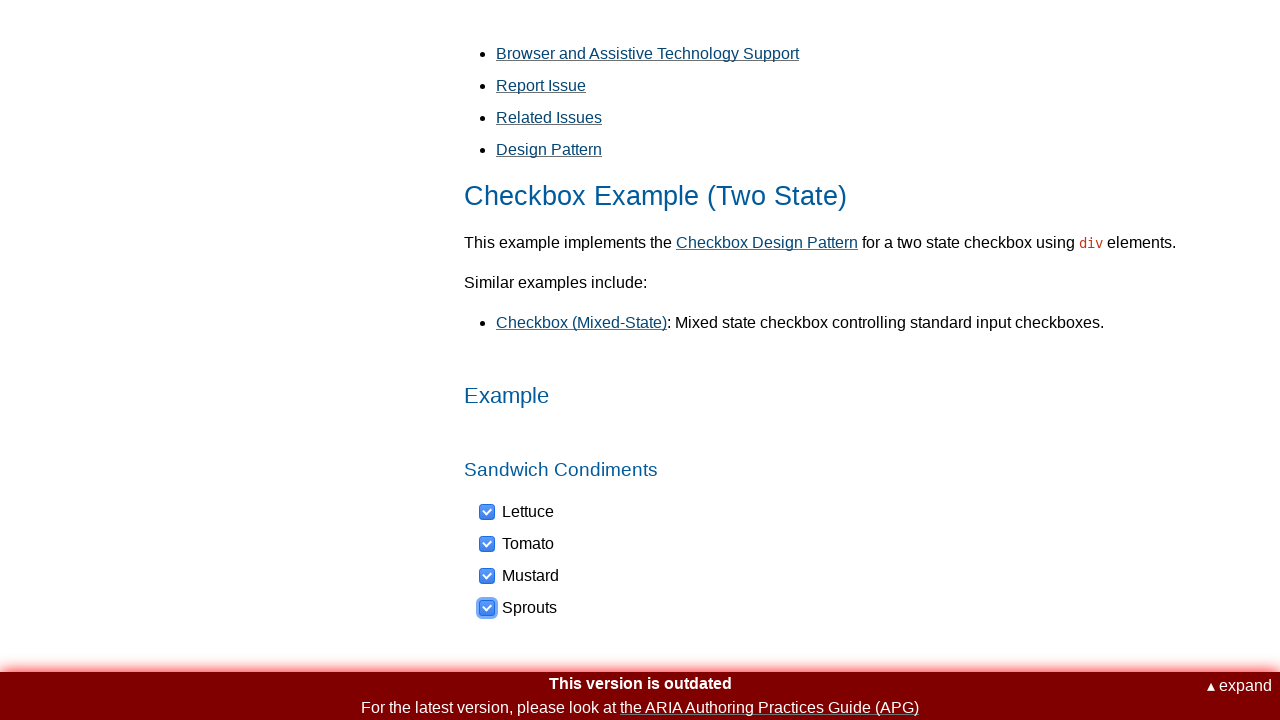